Tests dropdown selection functionality by selecting options using different methods: by value, by label, and by index

Starting URL: https://the-internet.herokuapp.com/dropdown

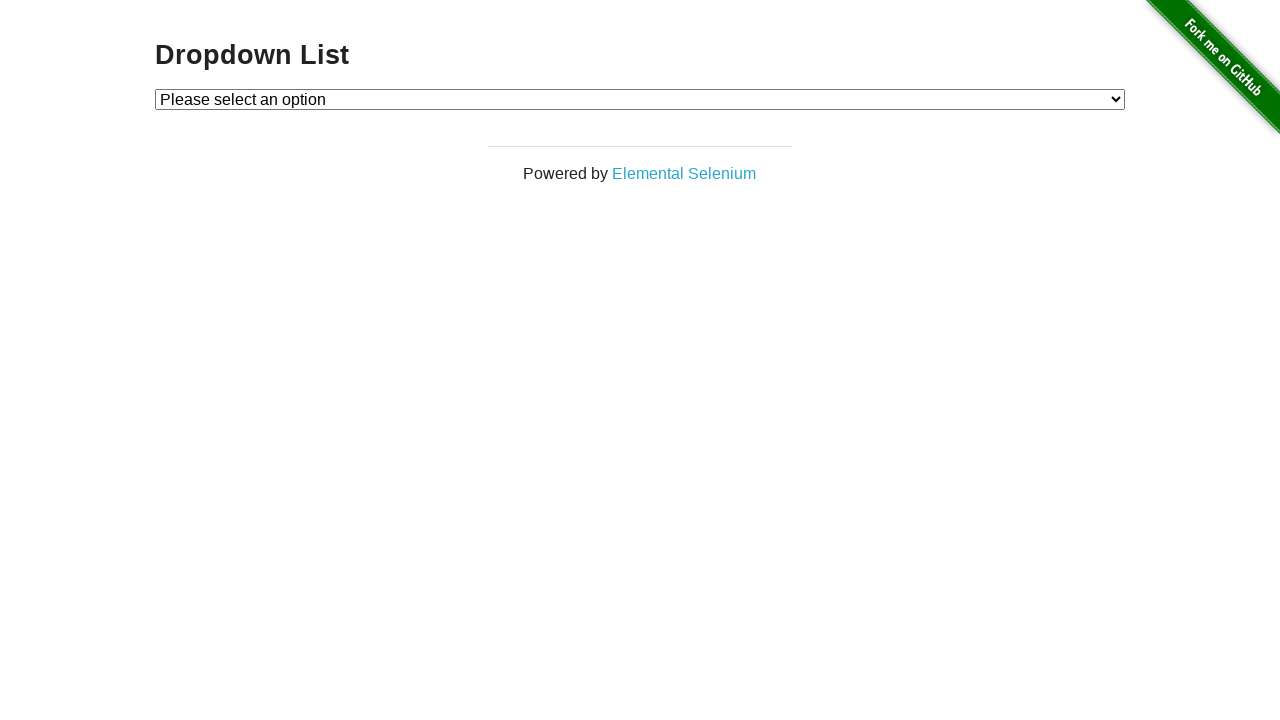

Selected dropdown option by value '1' on #dropdown
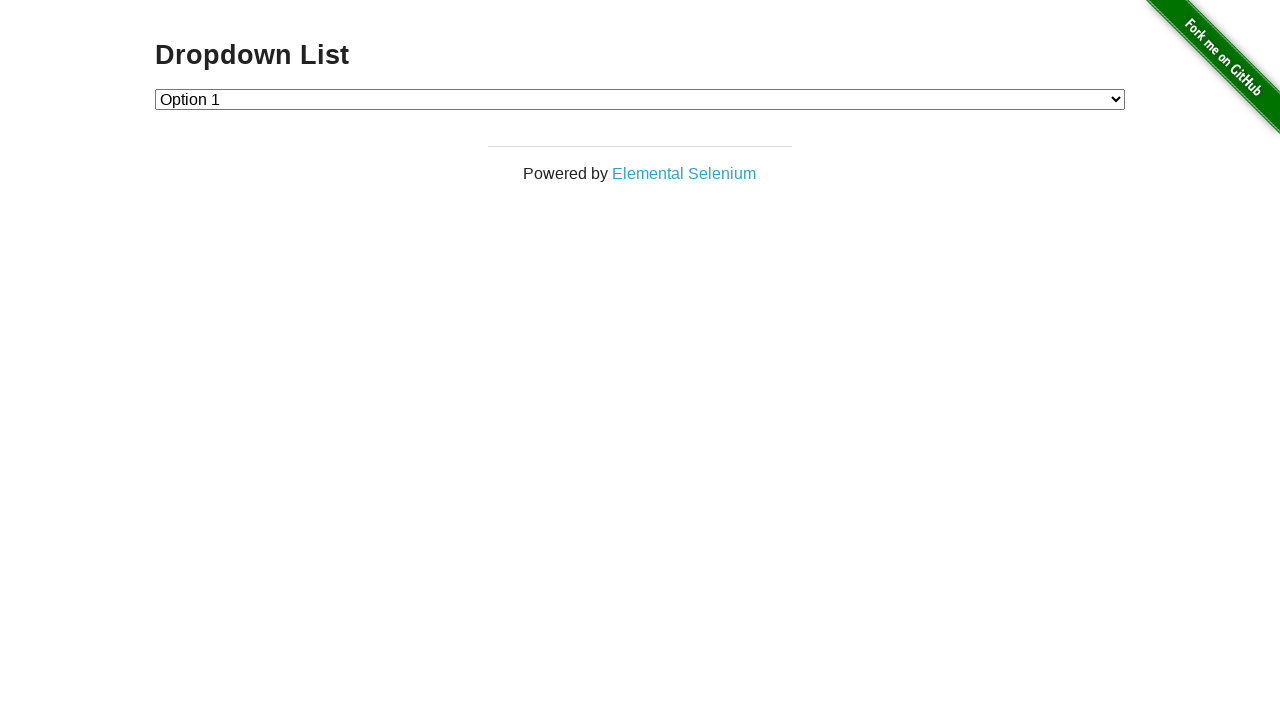

Selected dropdown option by label 'Option 2' on #dropdown
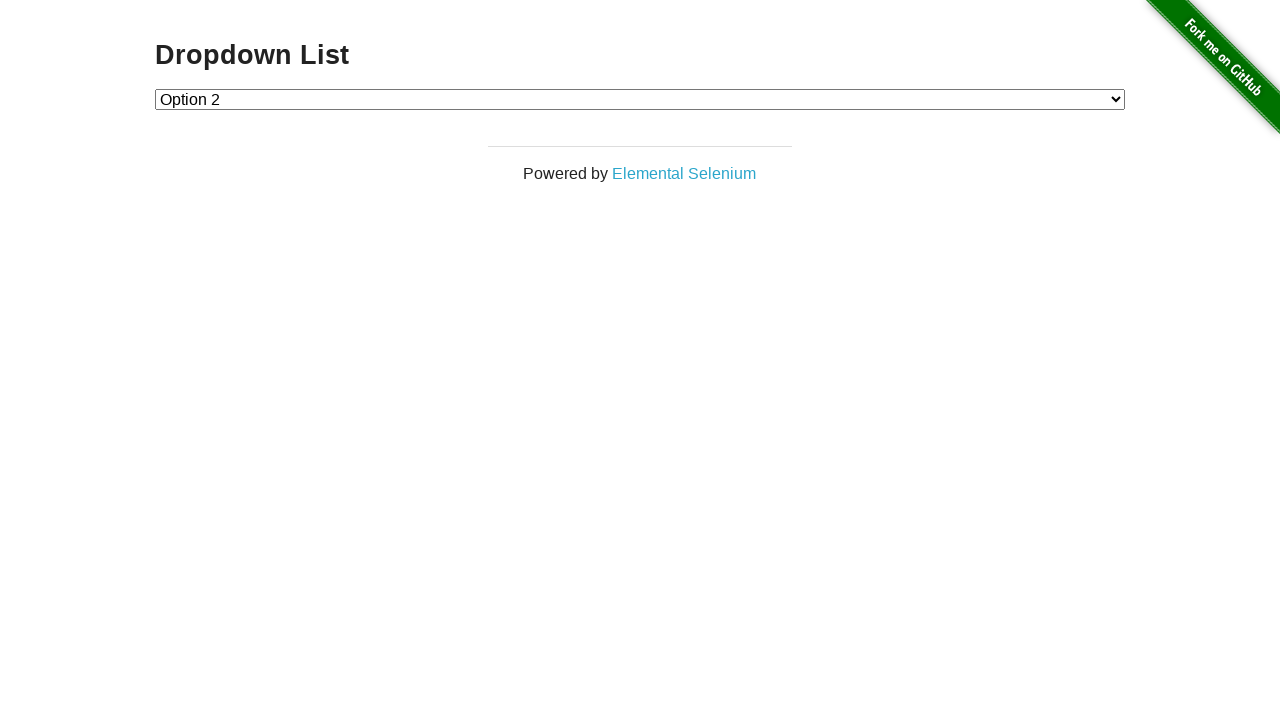

Selected dropdown option by index 1 on #dropdown
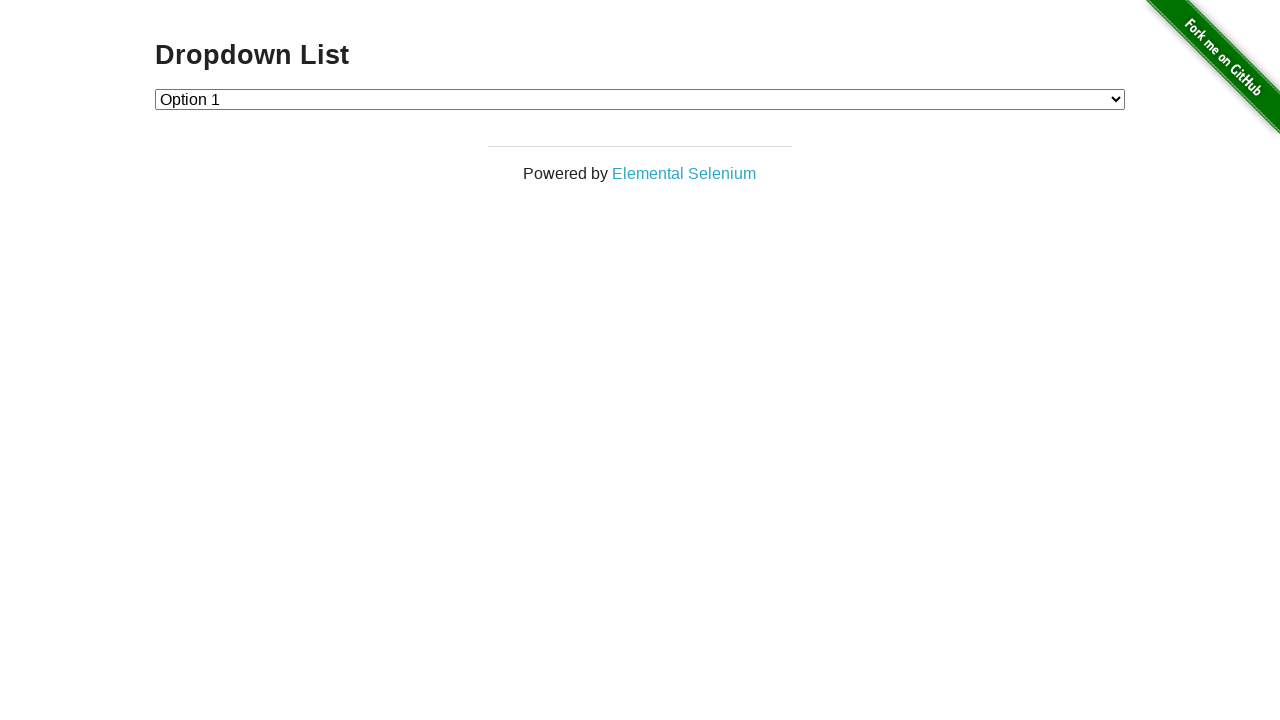

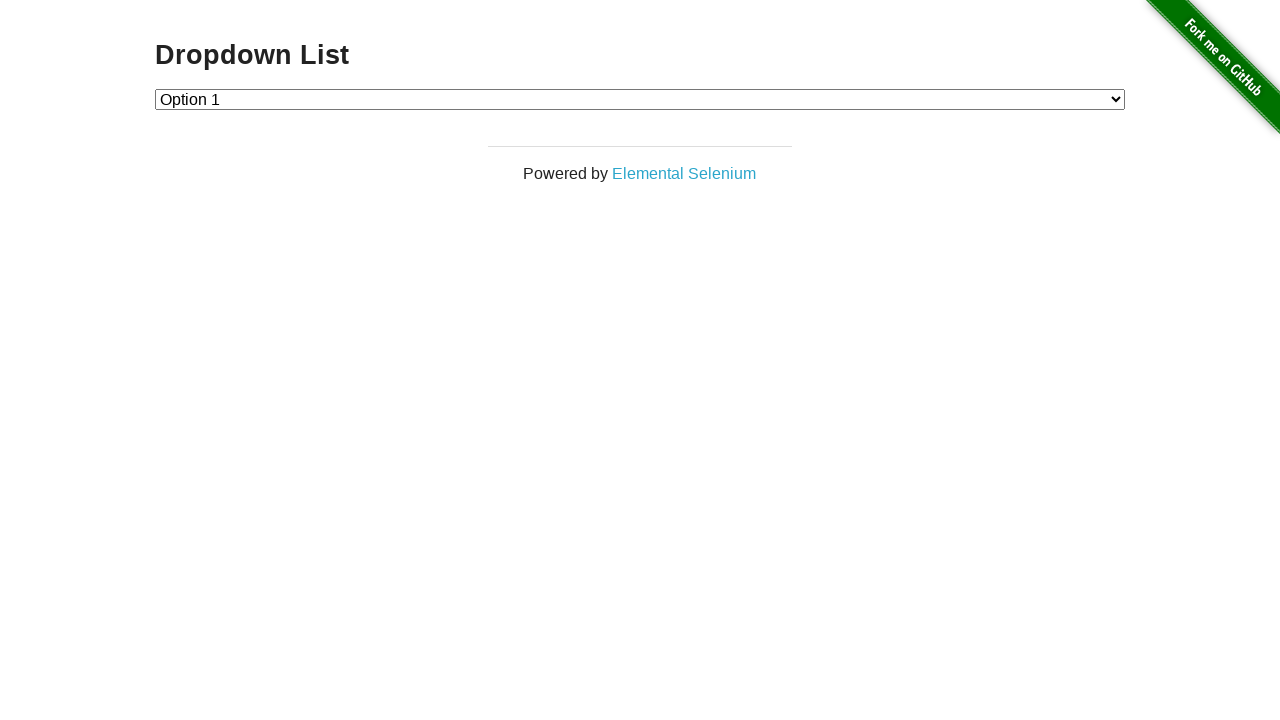